Tests dropdown selection using Playwright's select_option method to choose "Option 1" by visible text, then verifies the selection.

Starting URL: http://the-internet.herokuapp.com/dropdown

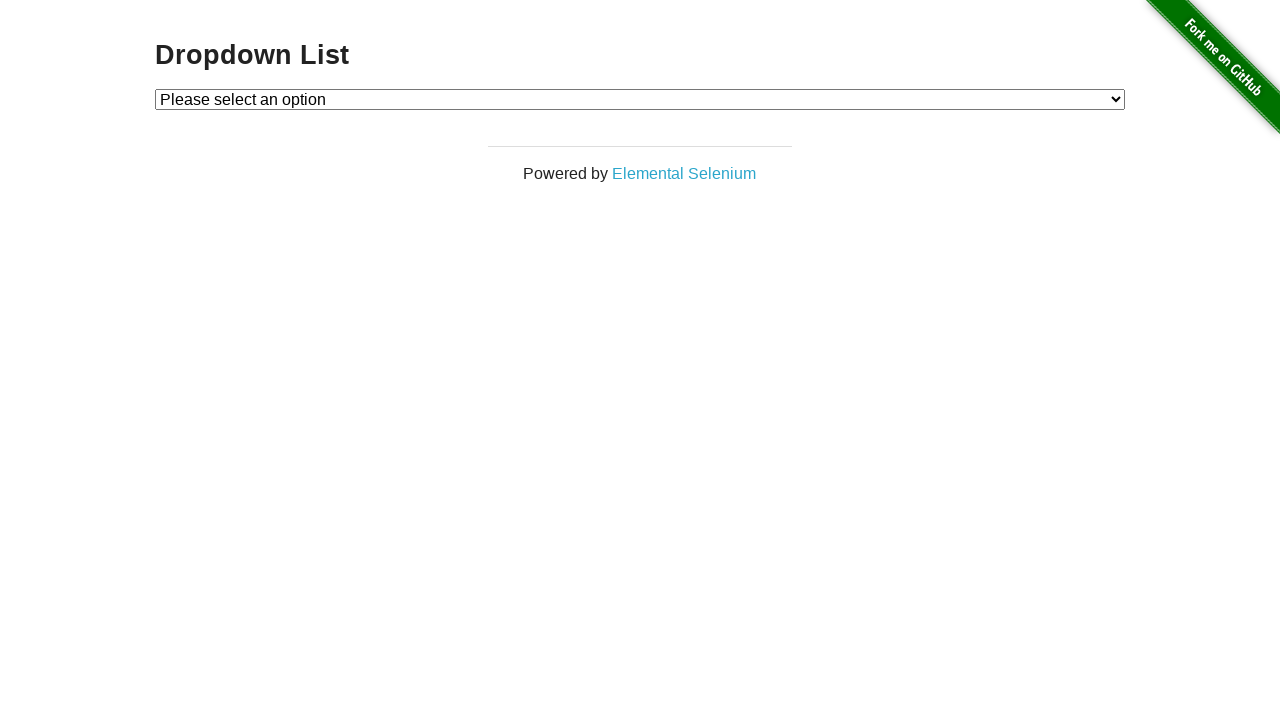

Selected 'Option 1' from dropdown by visible text on #dropdown
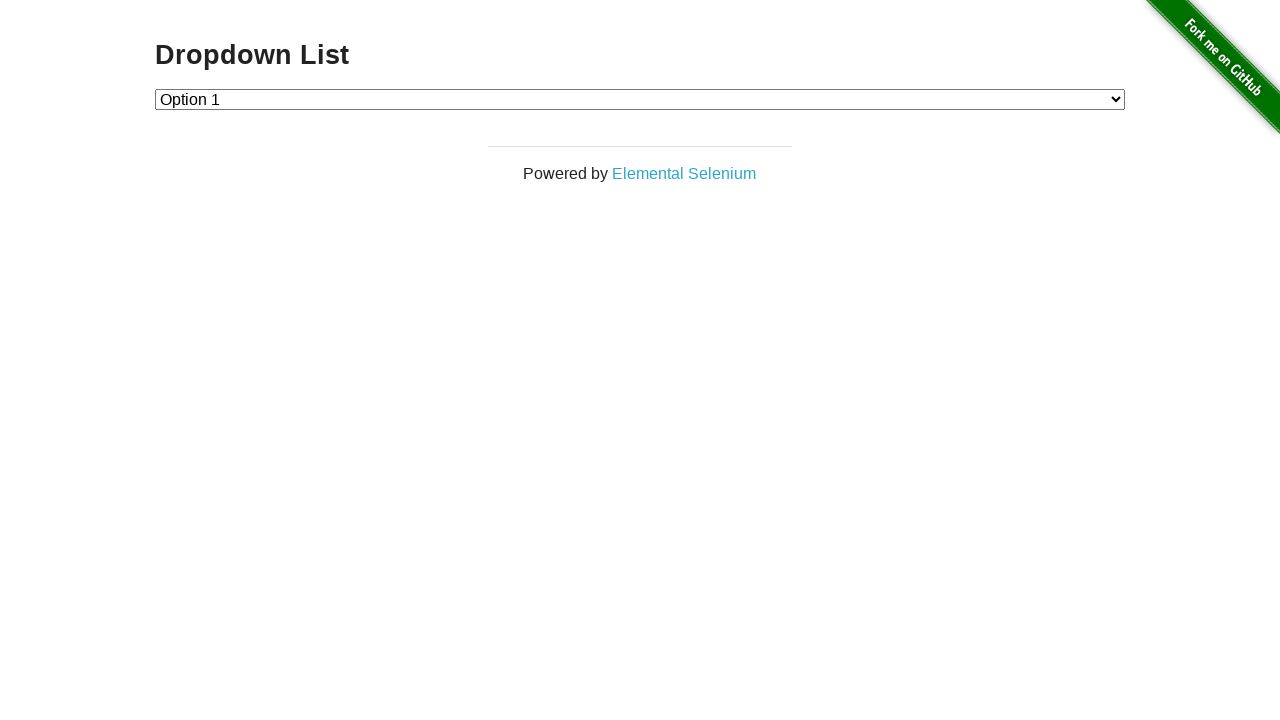

Retrieved selected dropdown value
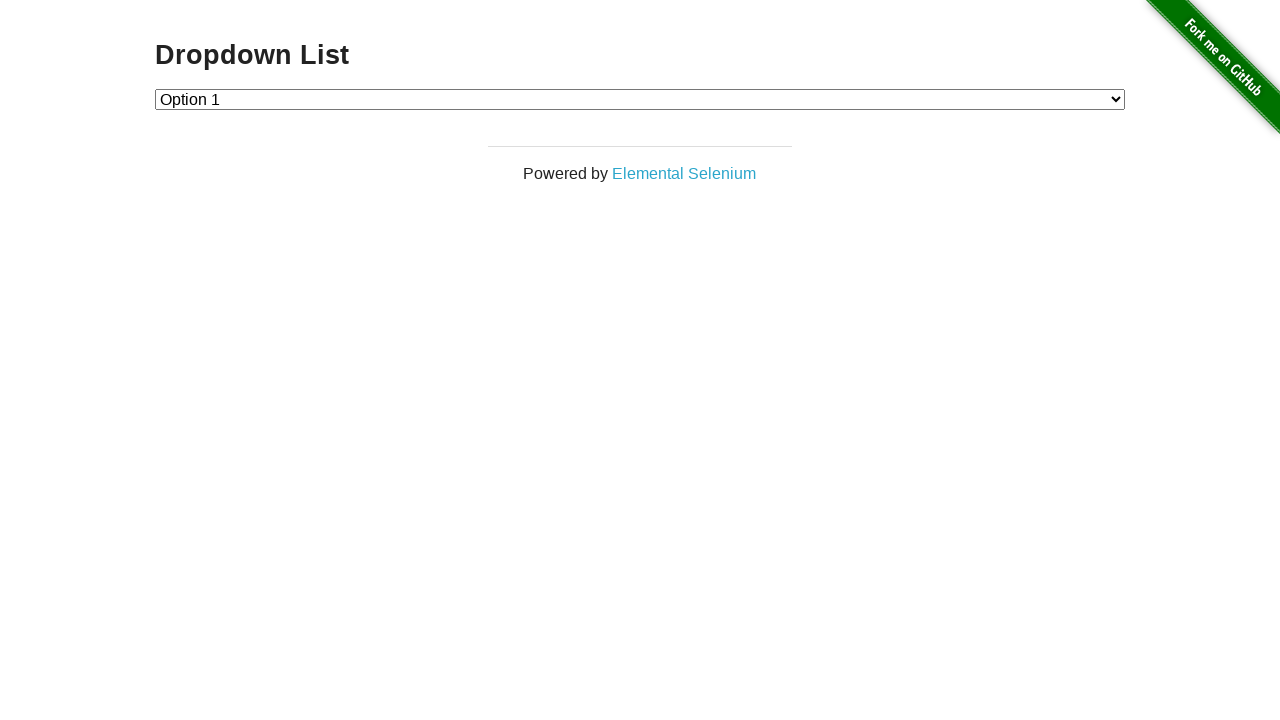

Verified that dropdown selection is 'Option 1' (value='1')
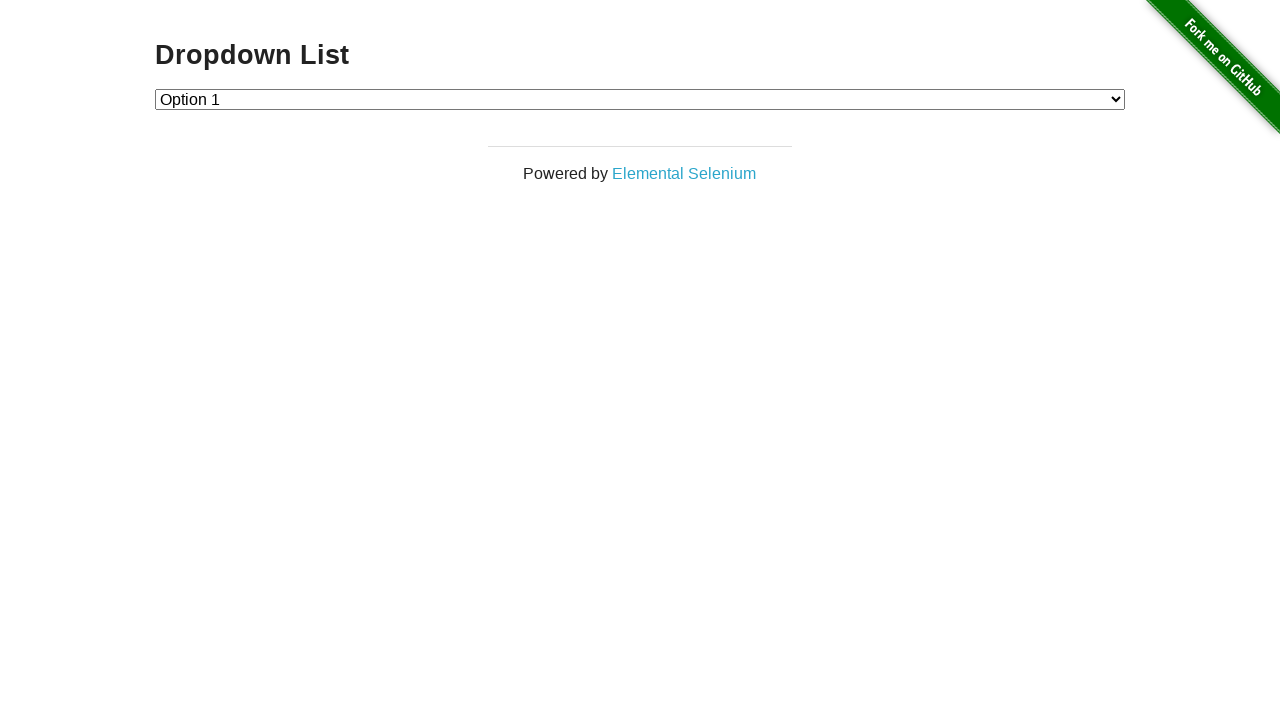

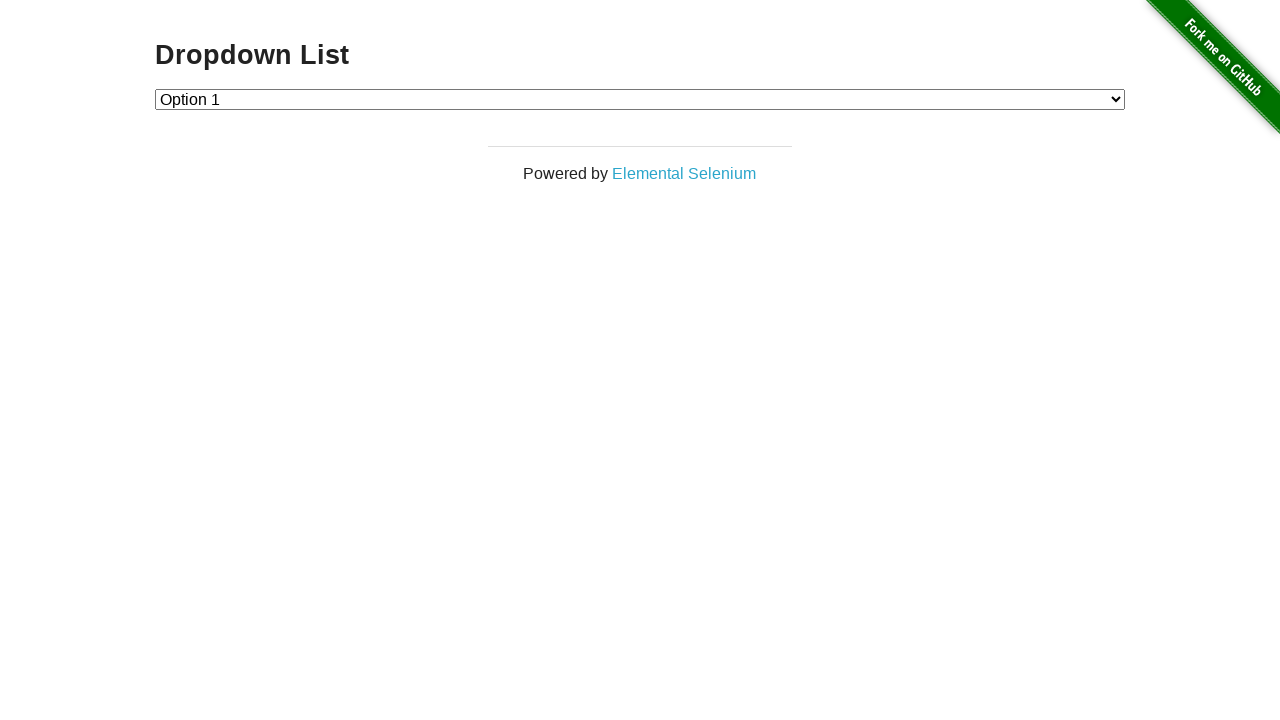